Submits the feedback form without entering any data, clicks Yes to confirm, and verifies the generic thank you message is displayed.

Starting URL: https://kristinek.github.io/site/tasks/provide_feedback

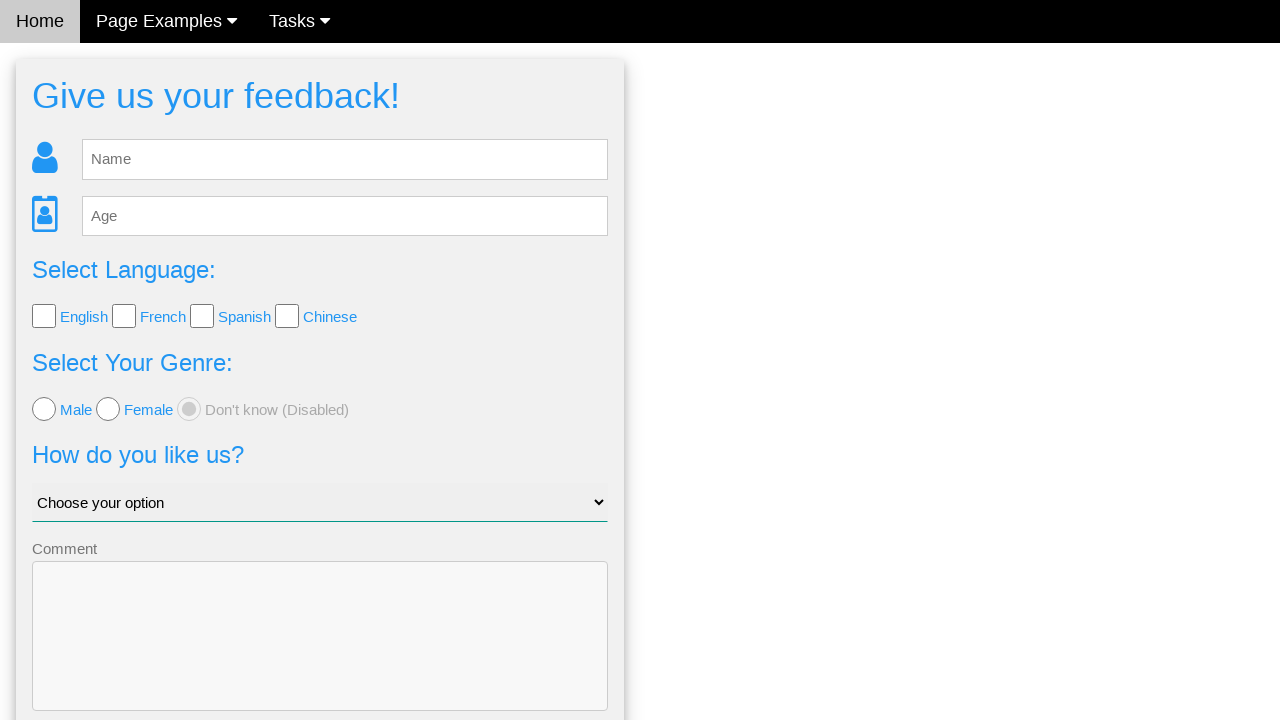

Navigated to feedback form page
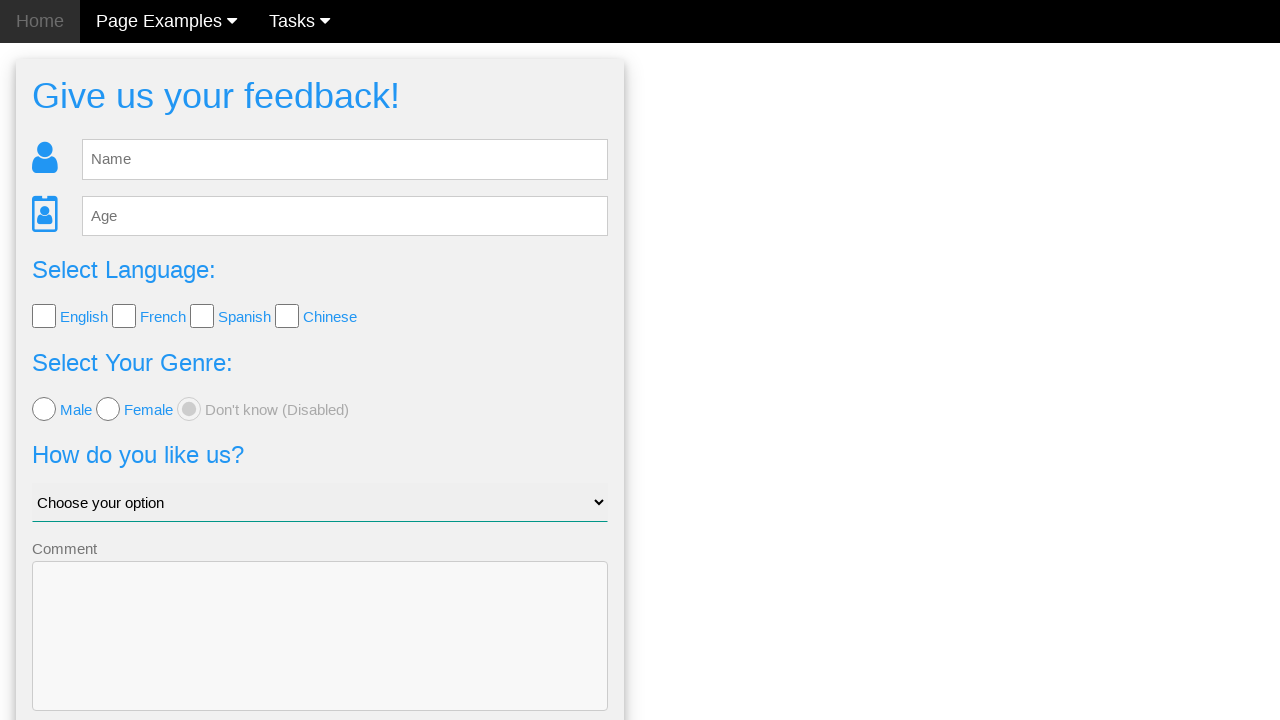

Clicked Send button without entering any feedback data at (320, 656) on button.w3-btn-block
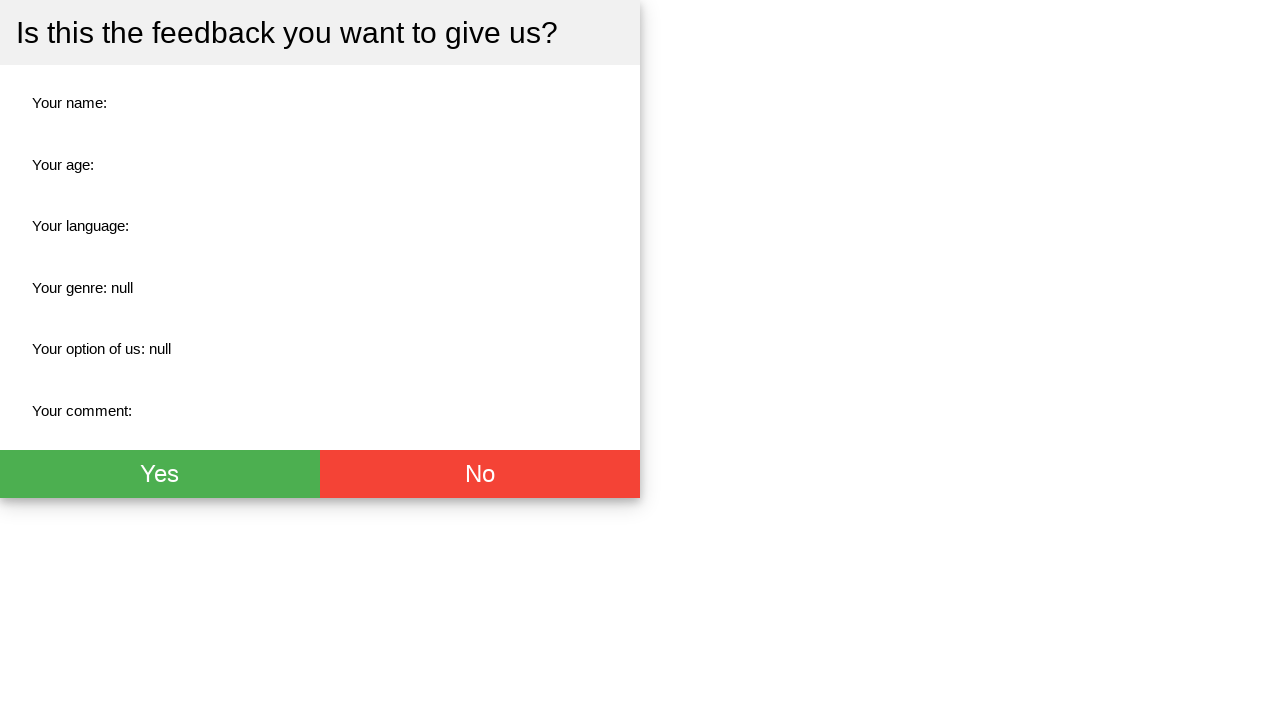

Clicked Yes button to confirm submission at (160, 517) on xpath=//button[contains(text(), 'Yes')]
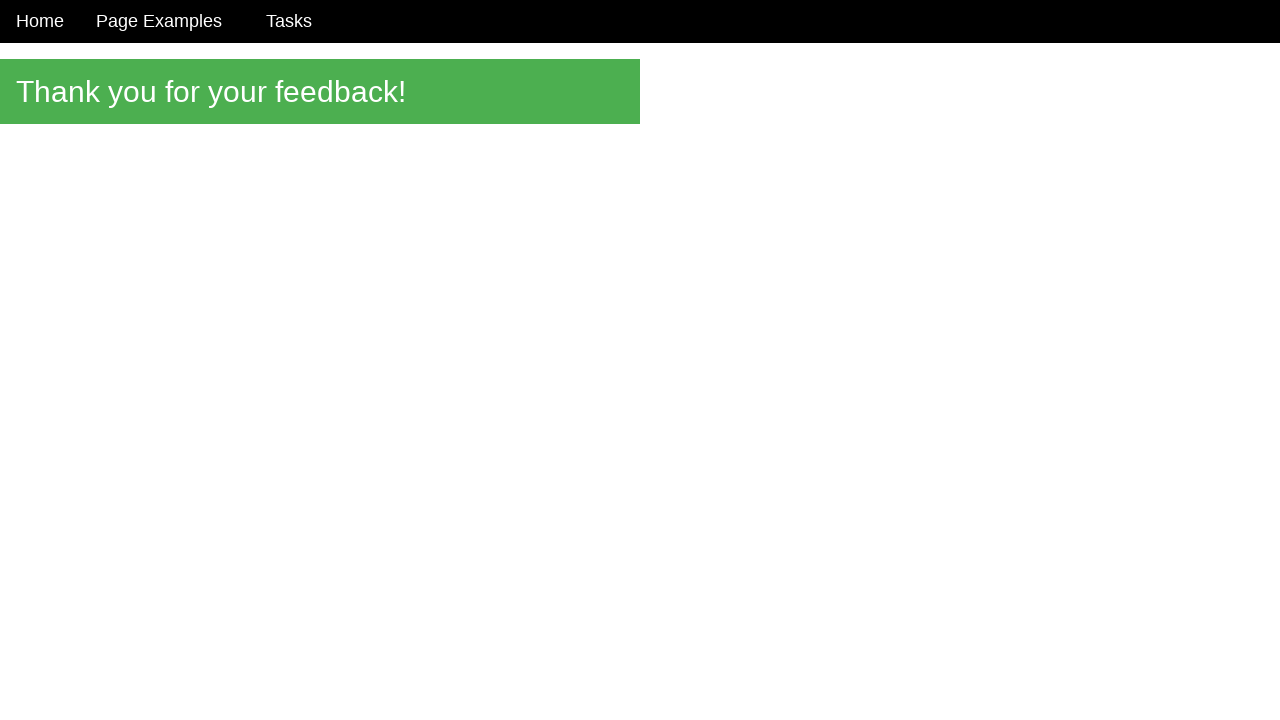

Thank you message element appeared on page
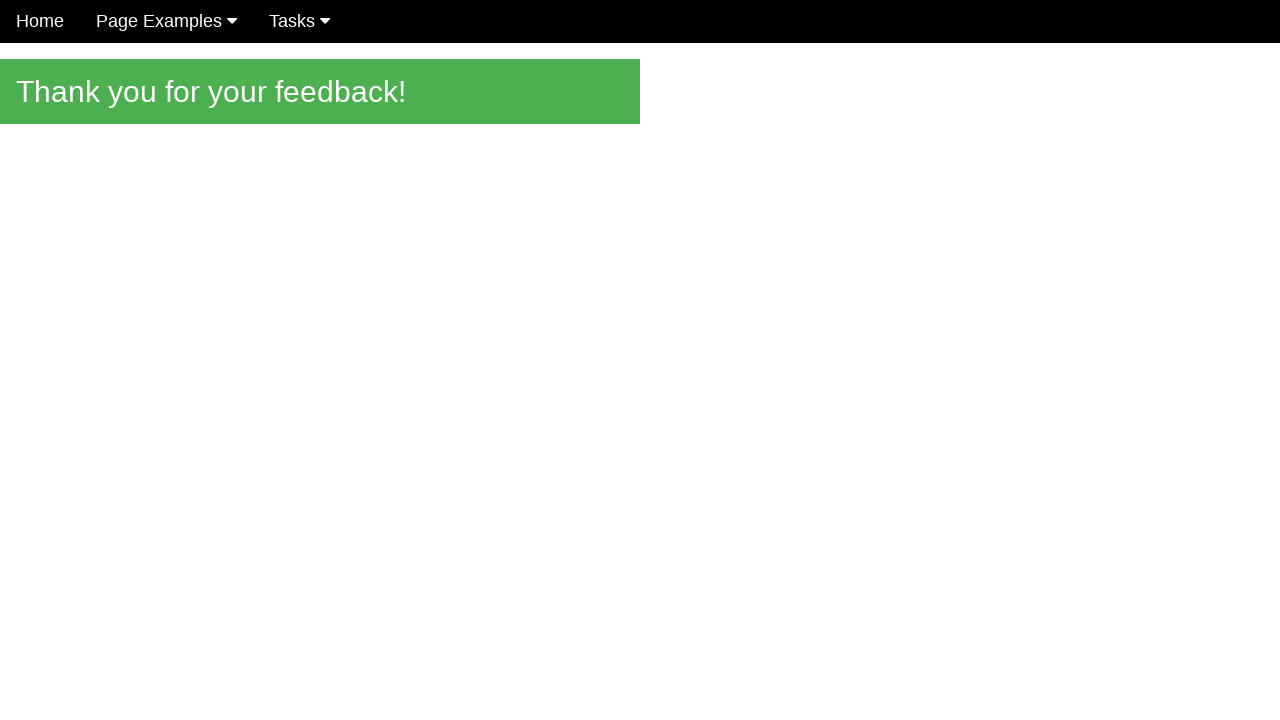

Retrieved thank you message text from page
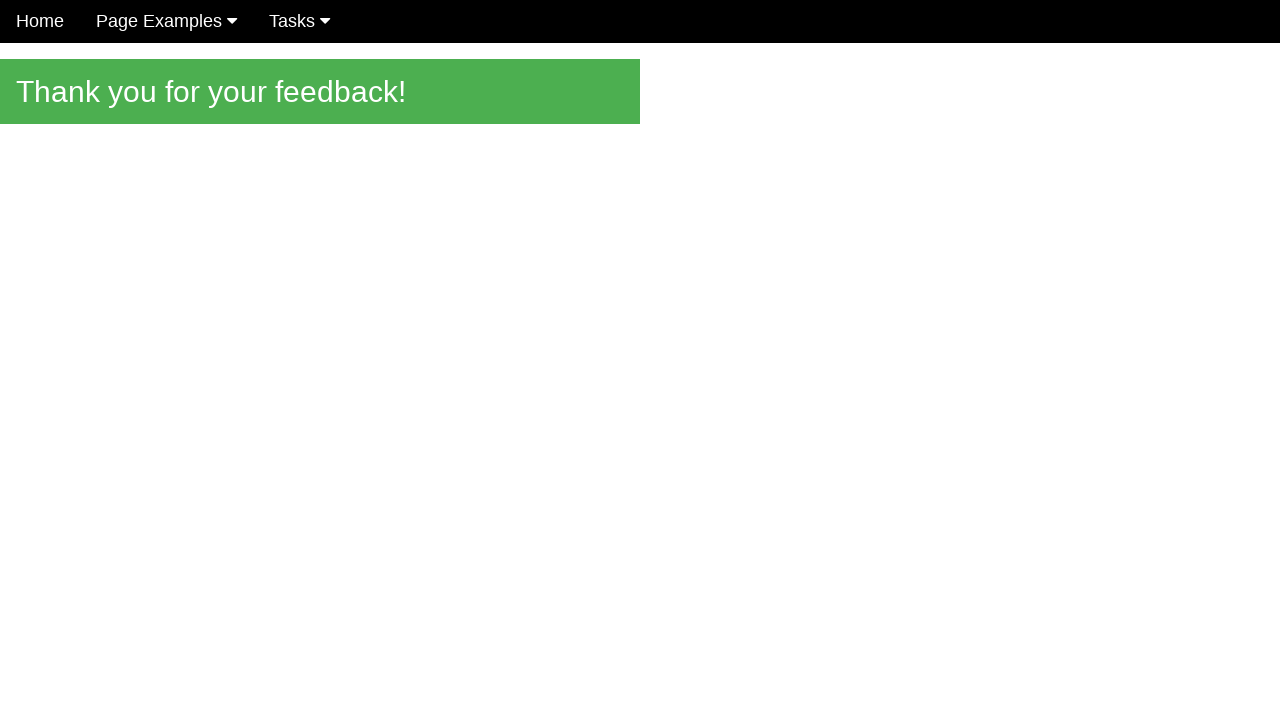

Verified generic thank you message is displayed correctly
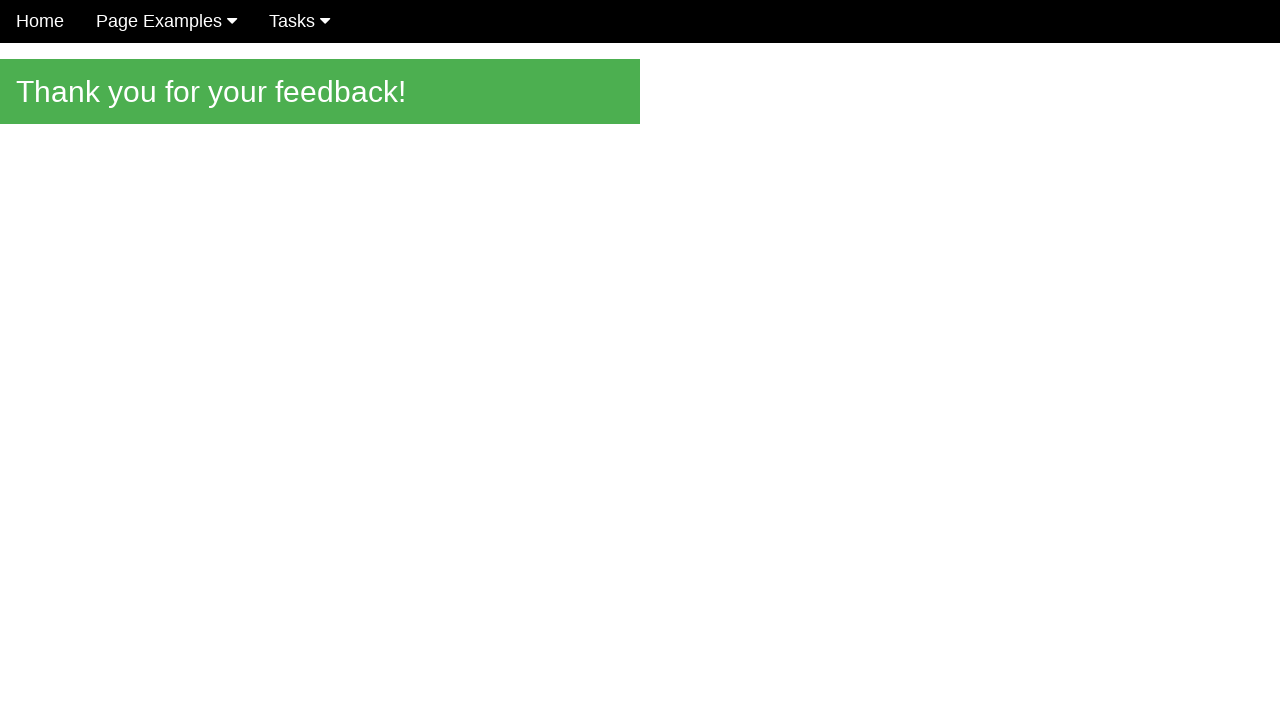

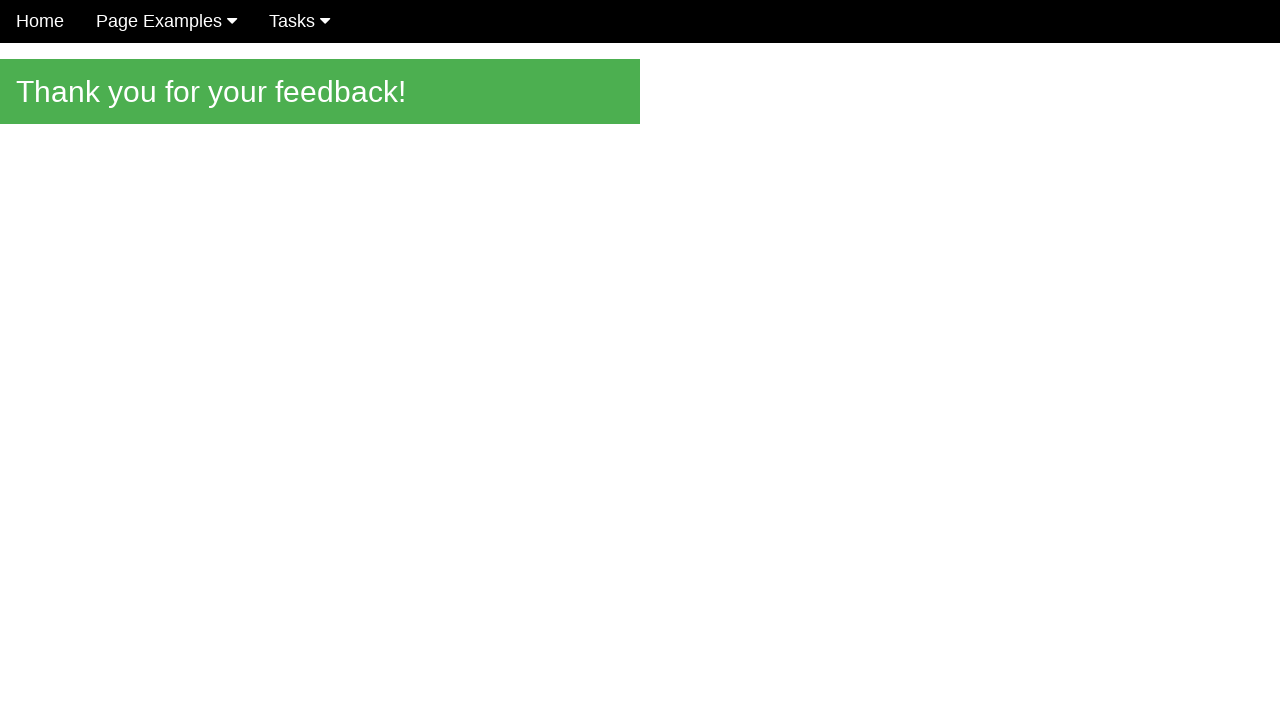